Tests a practice form submission by filling in name, email, password fields, checking a checkbox, selecting a radio button, choosing a dropdown option, and submitting the form

Starting URL: https://rahulshettyacademy.com/angularpractice/

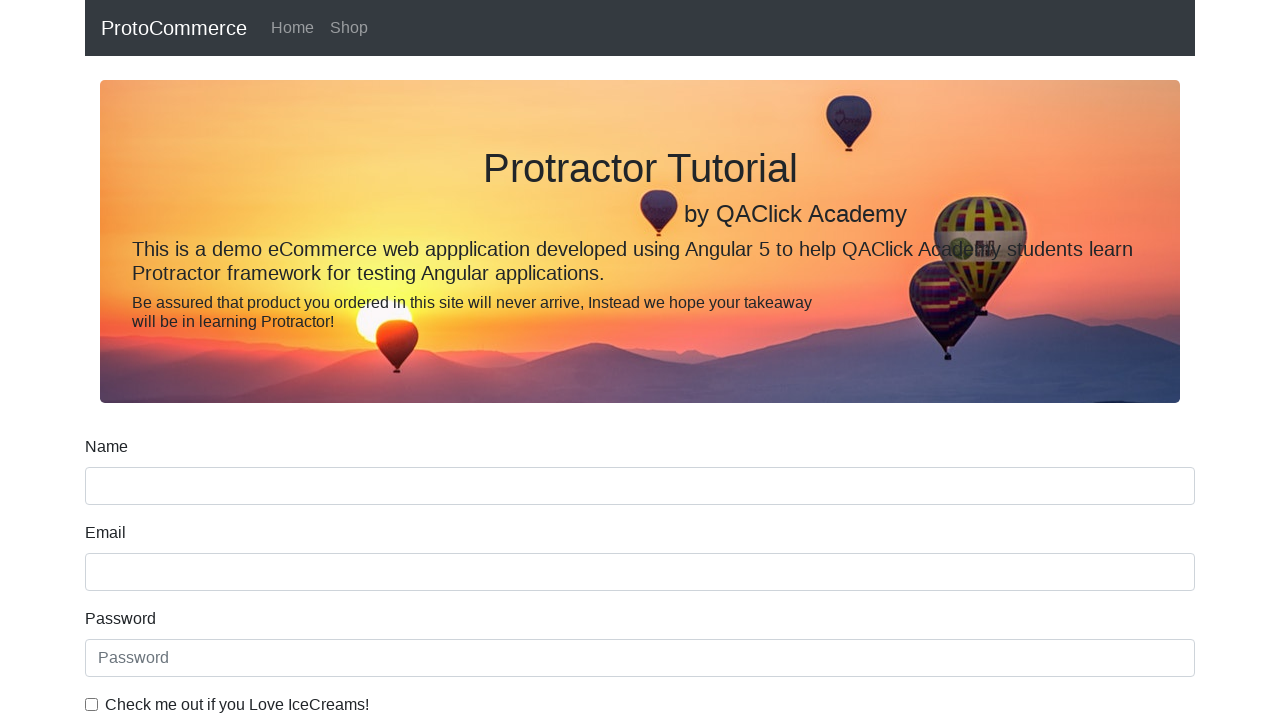

Filled name field with 'sasi' on input[name='name']
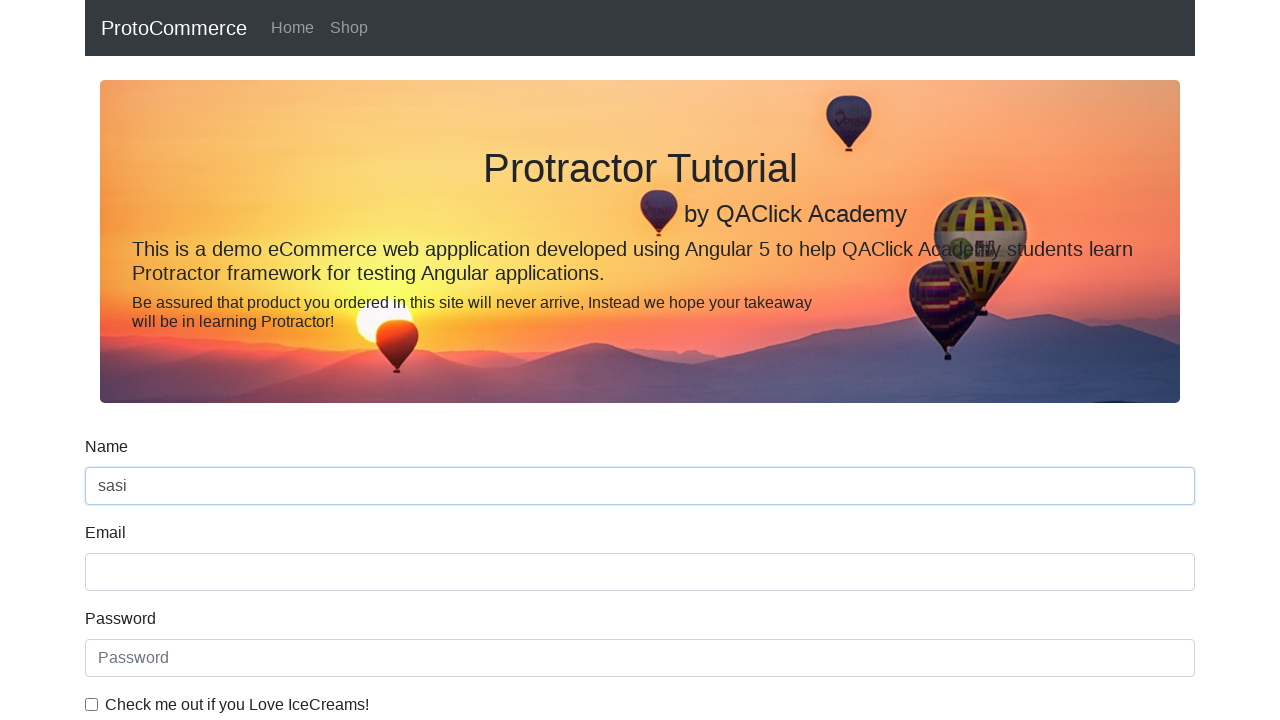

Filled email field with 'sasij4565@gmail.com' on input[name='email']
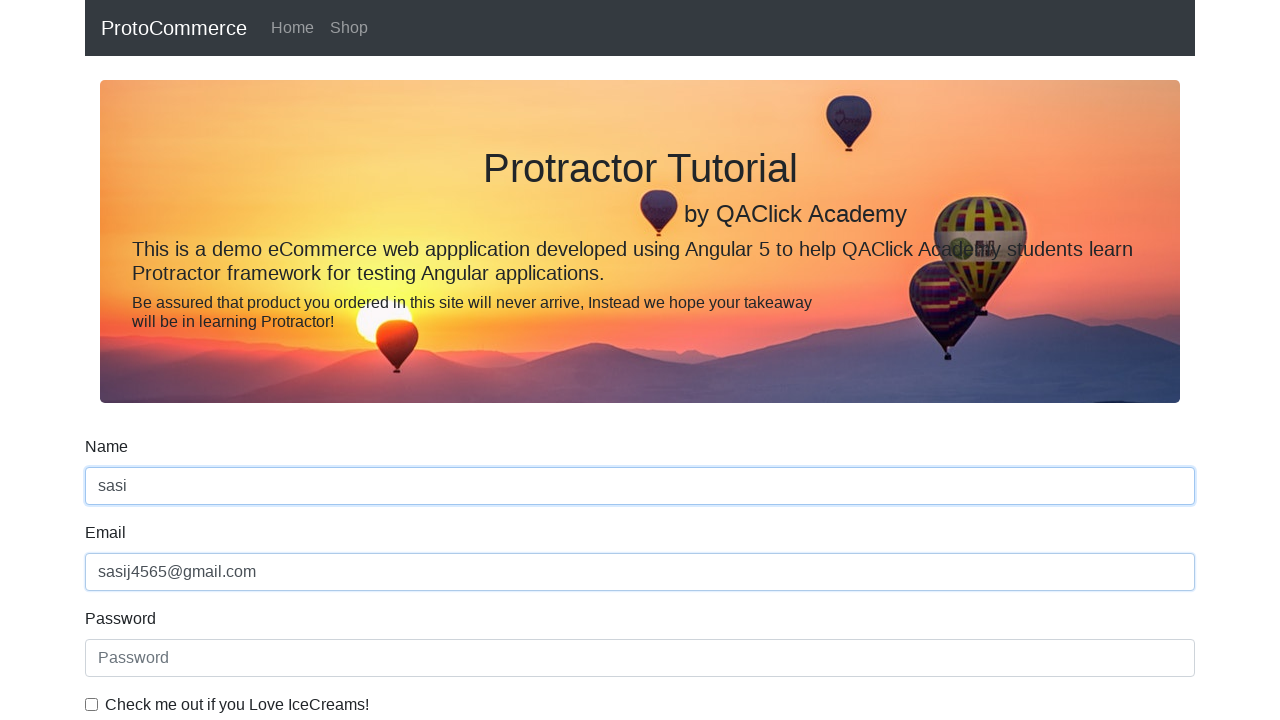

Filled password field with 'sasi@1234' on #exampleInputPassword1
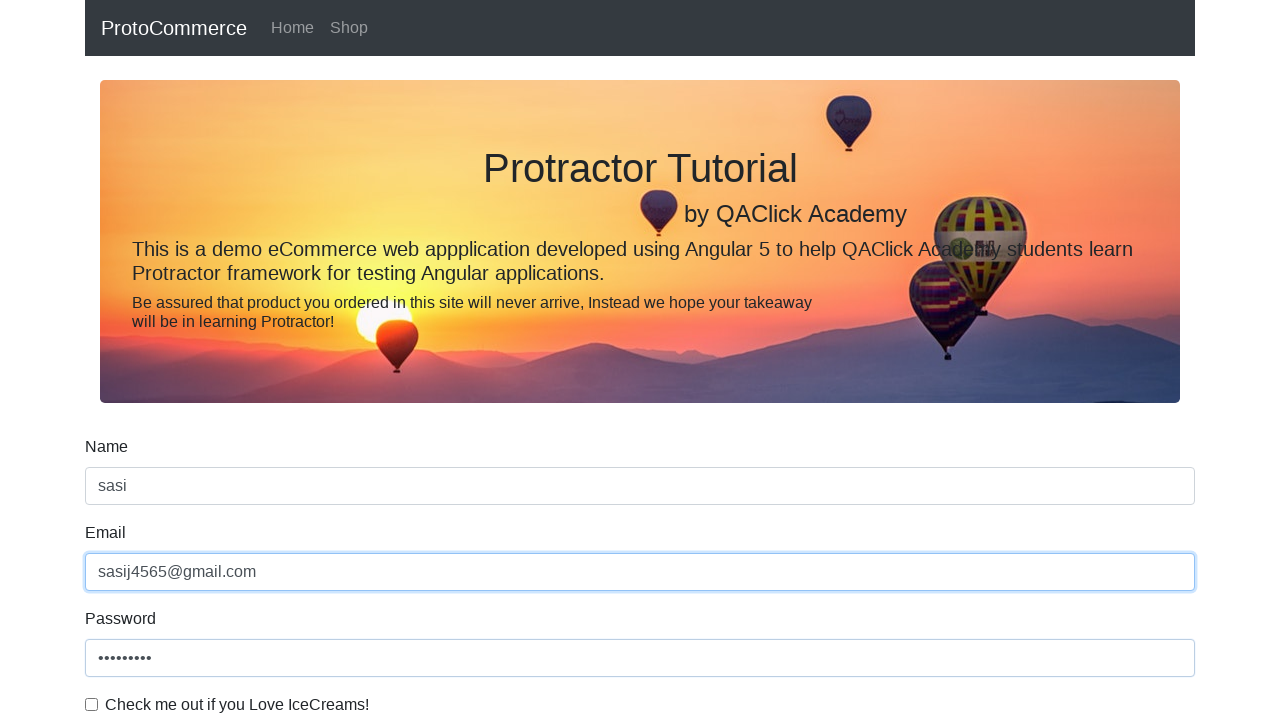

Checked the checkbox at (92, 704) on #exampleCheck1
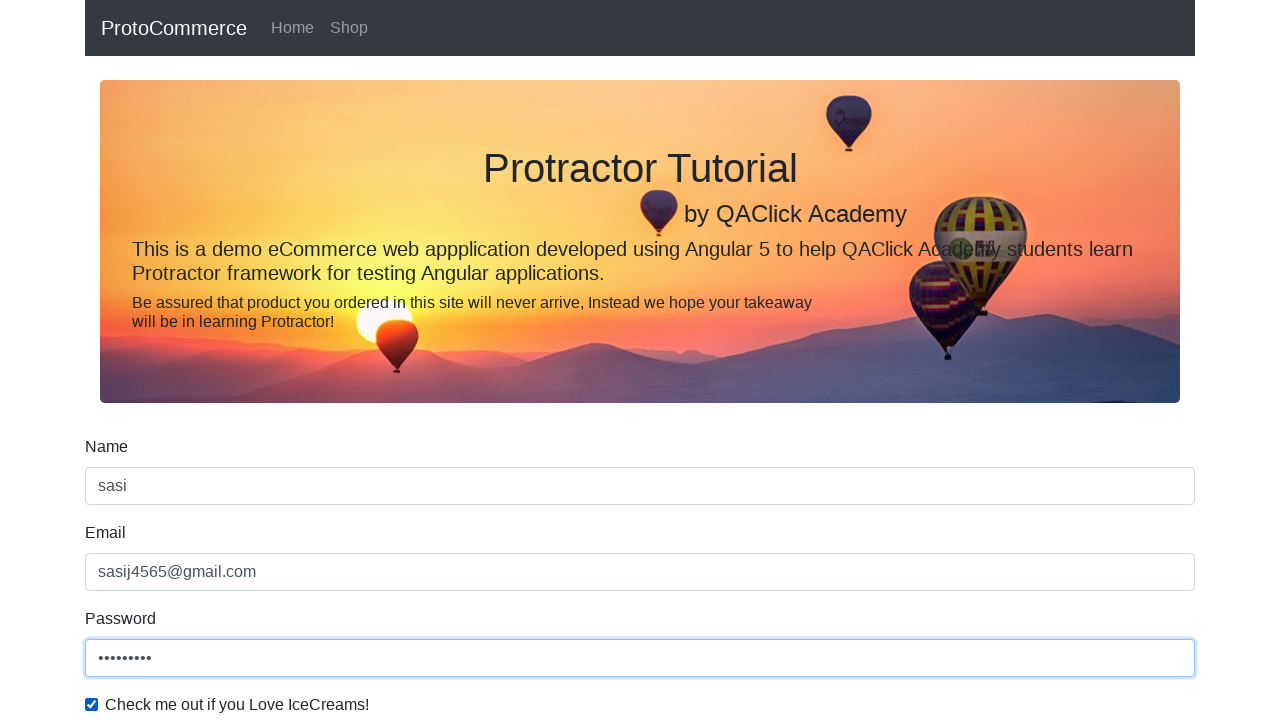

Selected radio button at (238, 360) on input#inlineRadio1
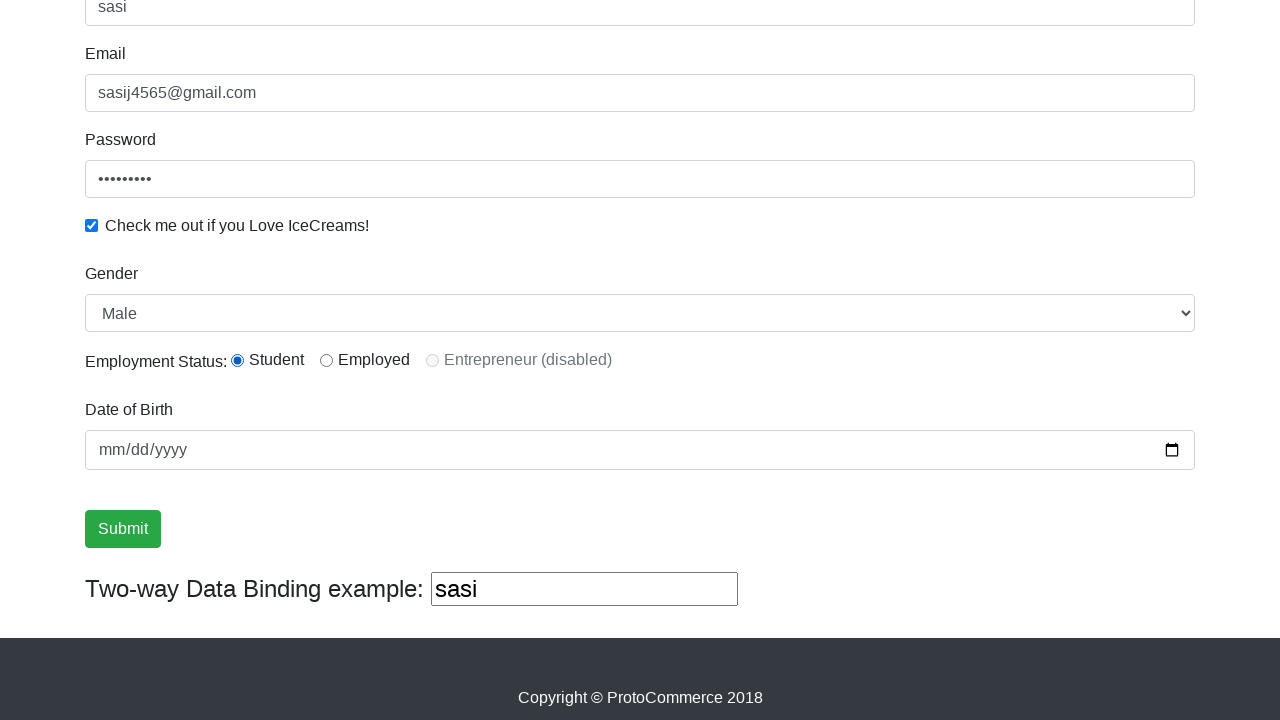

Selected 'Male' from gender dropdown on #exampleFormControlSelect1
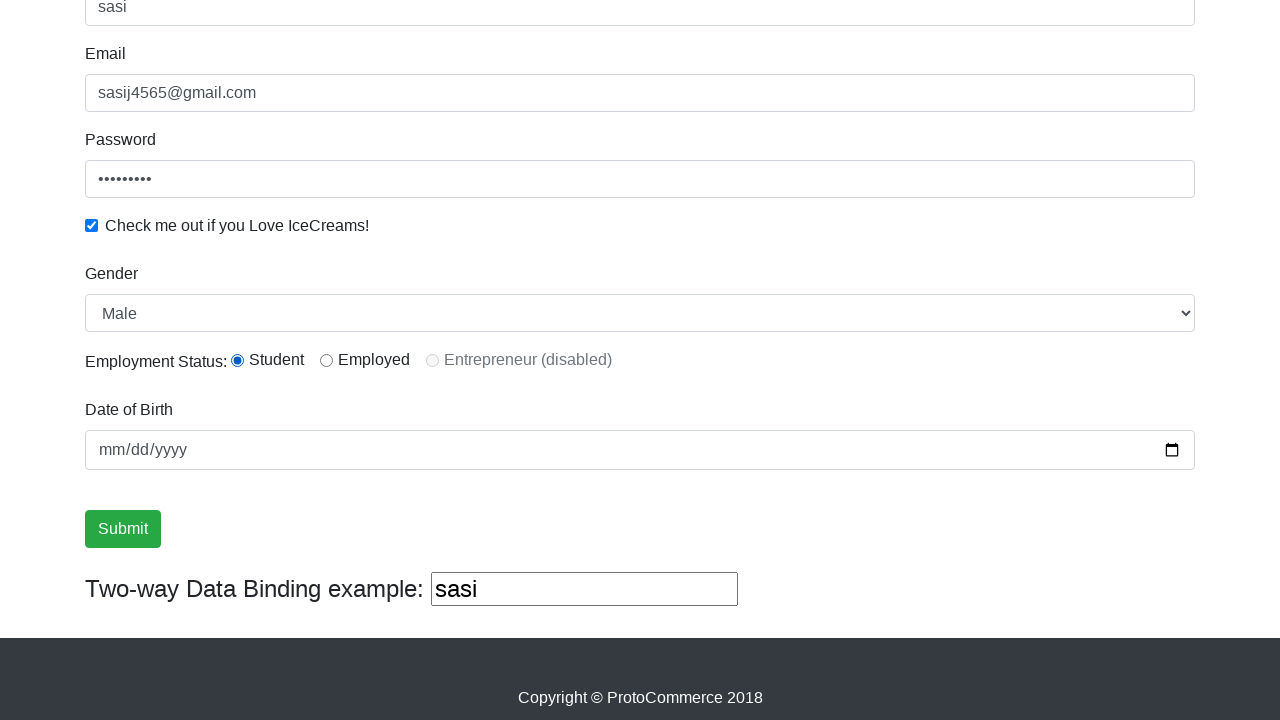

Clicked submit button to submit the form at (123, 529) on input[type='submit']
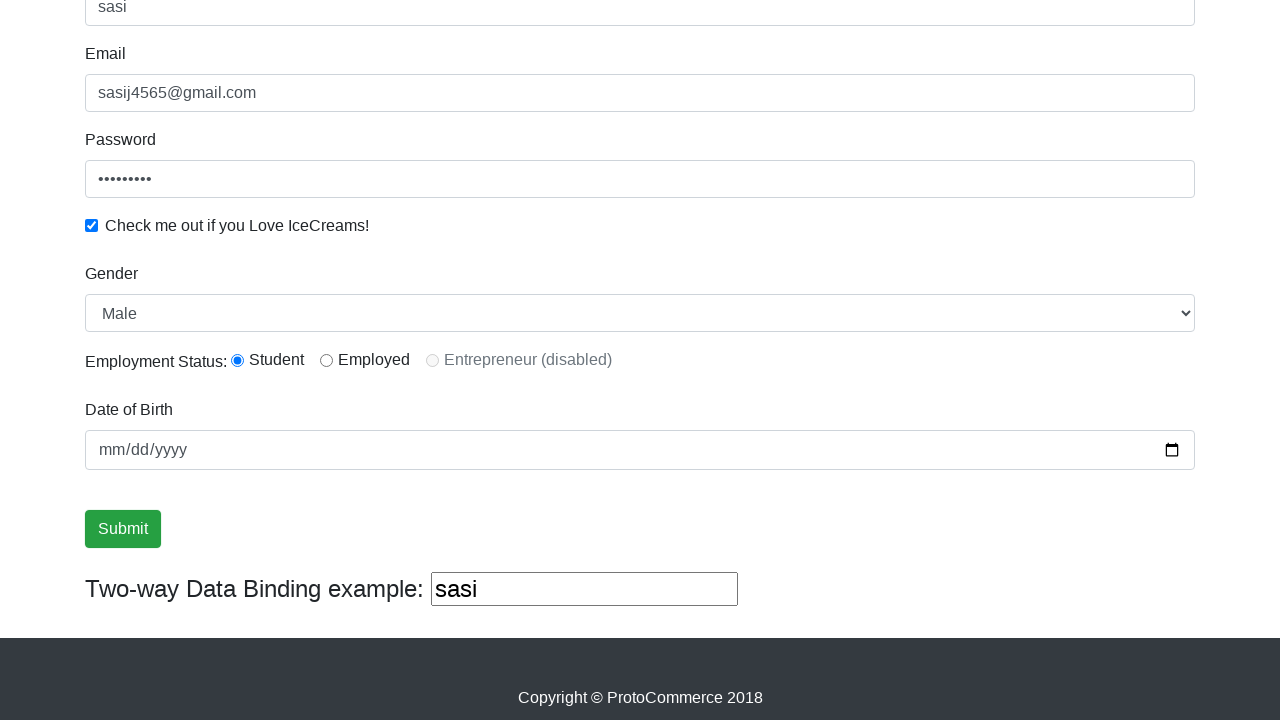

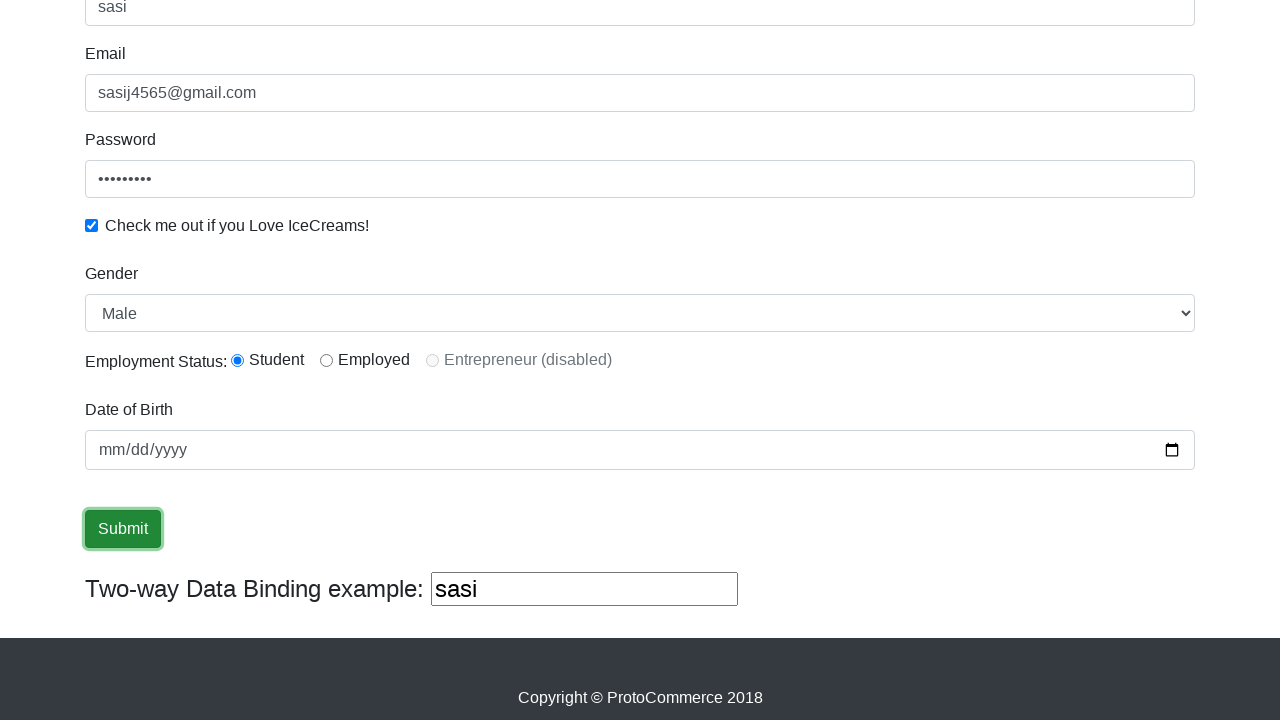